Tests JavaScript executor functionality by scrolling to and clicking on the "Elemental Selenium" link on a page with a floating menu

Starting URL: https://the-internet.herokuapp.com/floating_menu

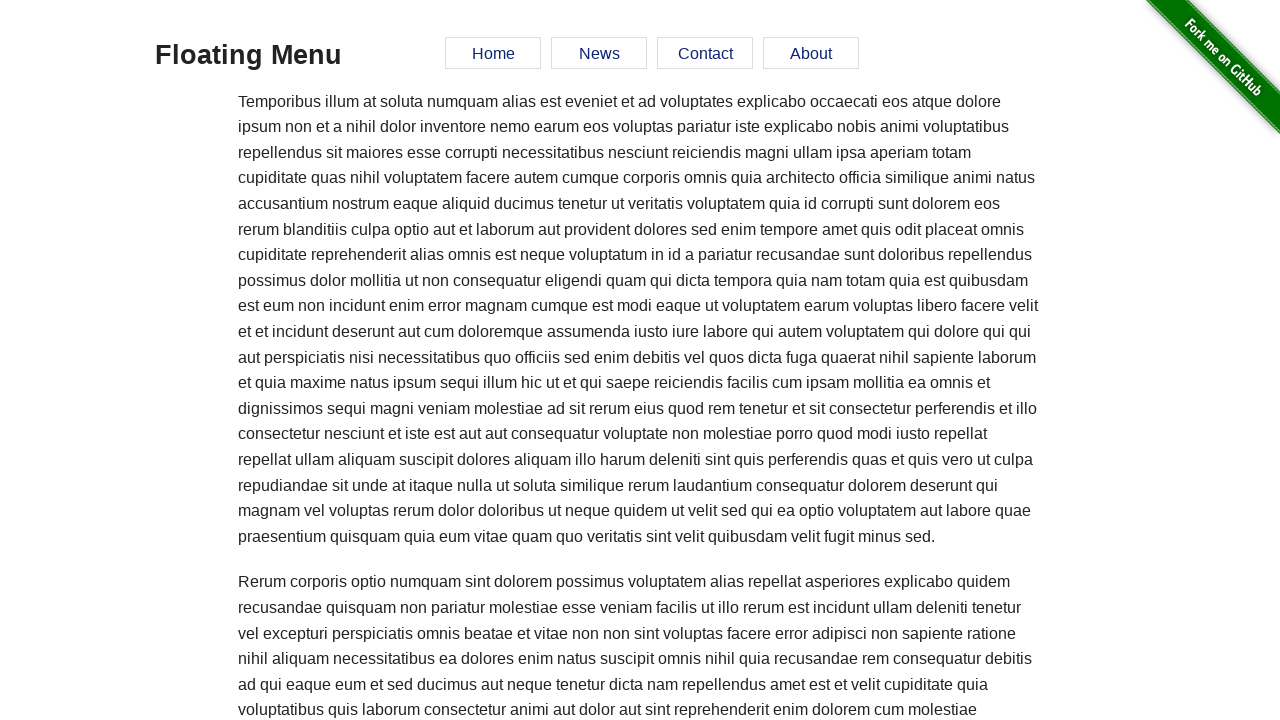

Located the Elemental Selenium link element
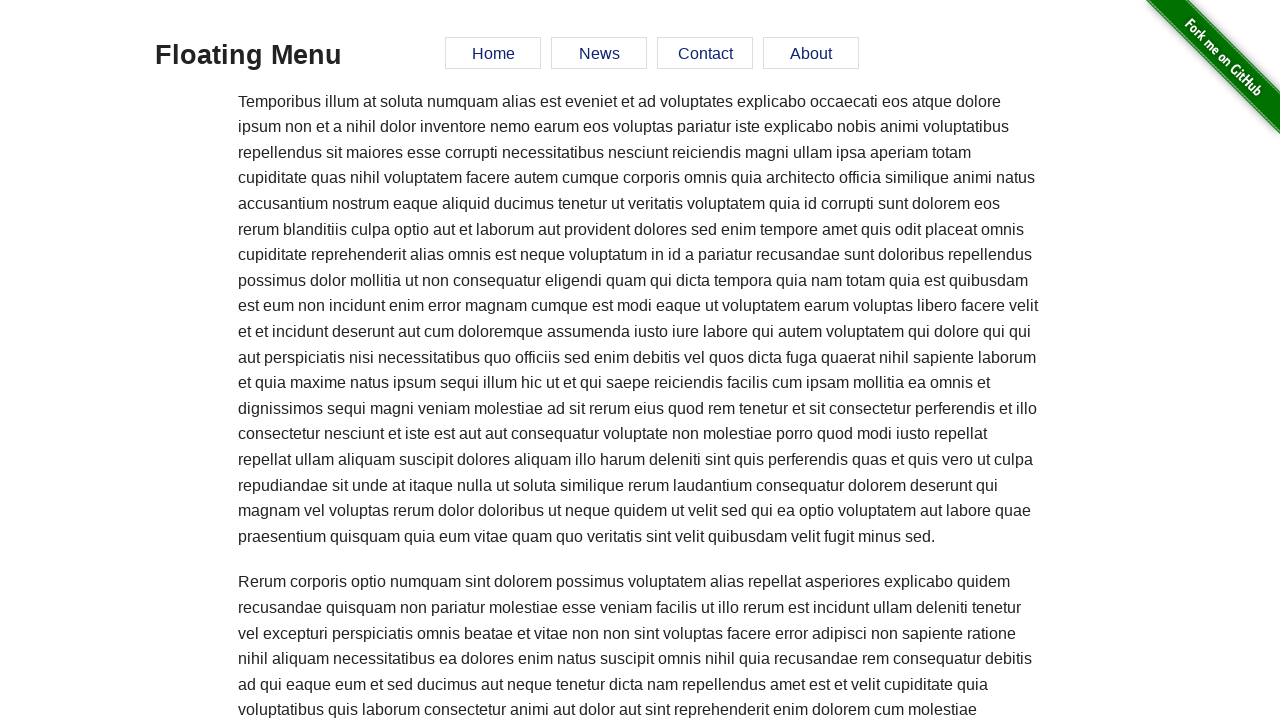

Scrolled to Elemental Selenium link into view
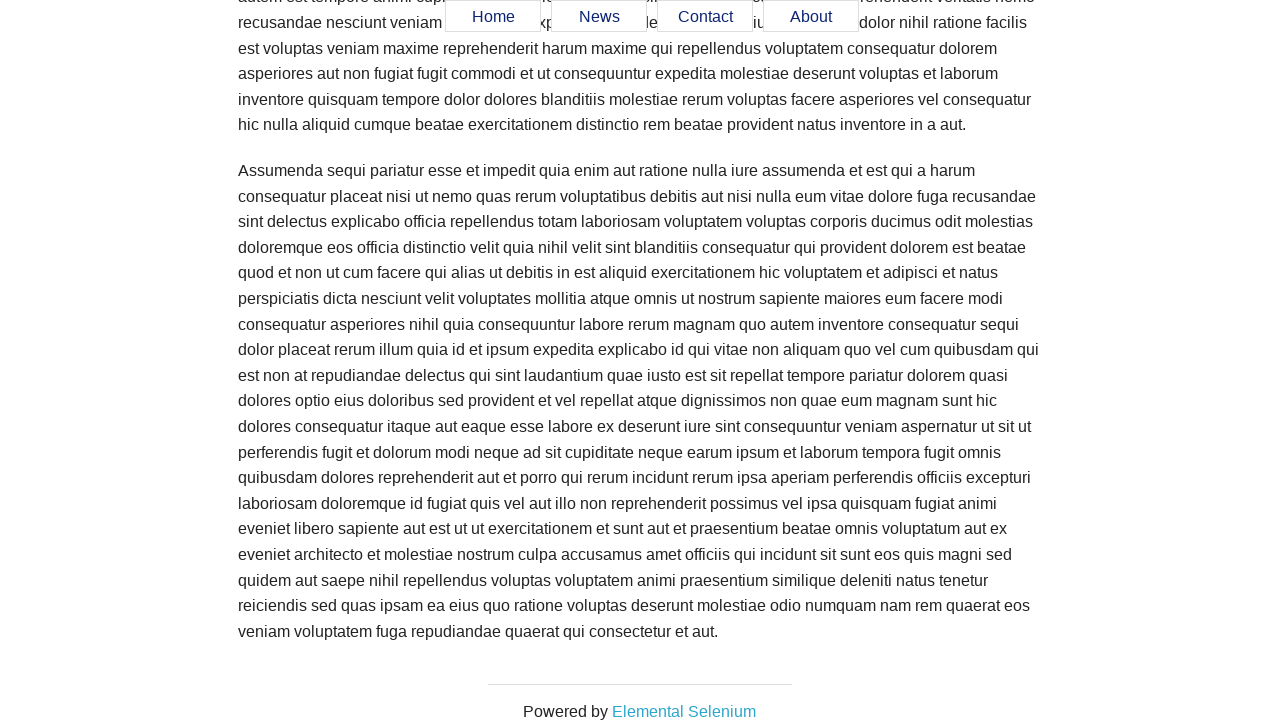

Clicked on the Elemental Selenium link at (684, 712) on a:text('Elemental Selenium')
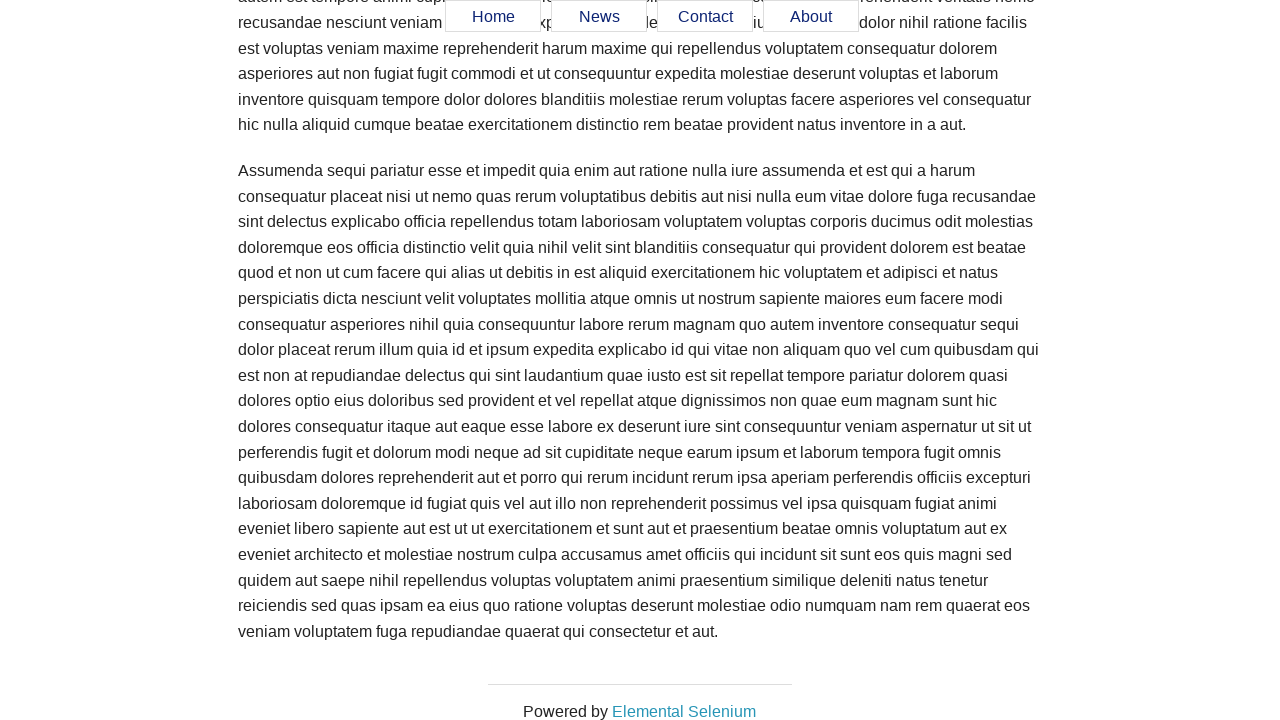

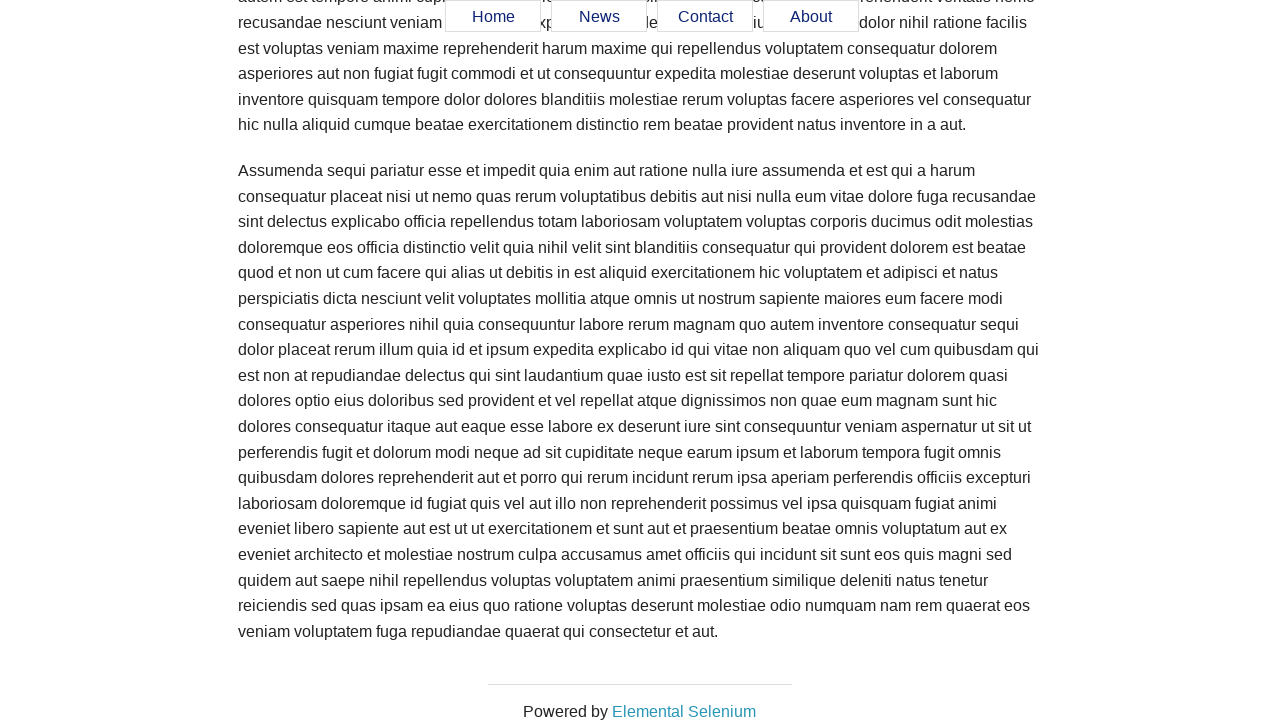